Tests file upload and download functionality on LeafGround's file handling practice page by uploading a file and triggering a download.

Starting URL: https://leafground.com/file.xhtml

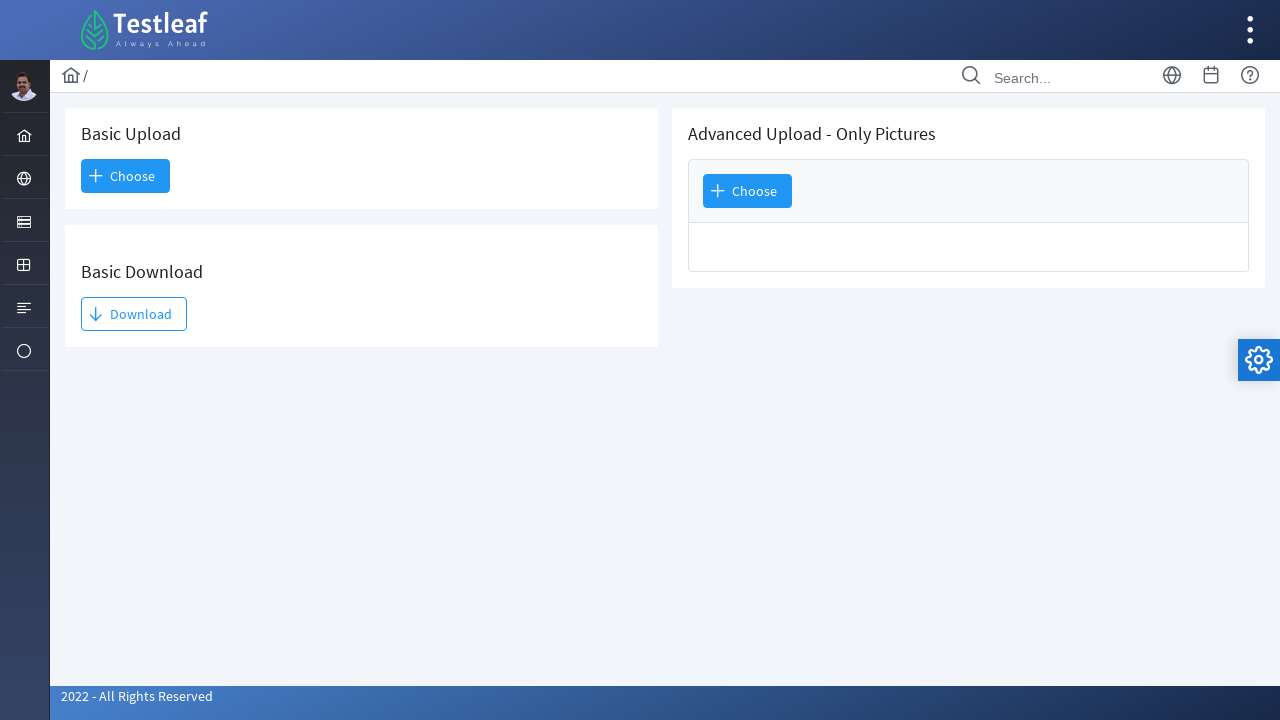

Waited for 'Basic Upload' section to load
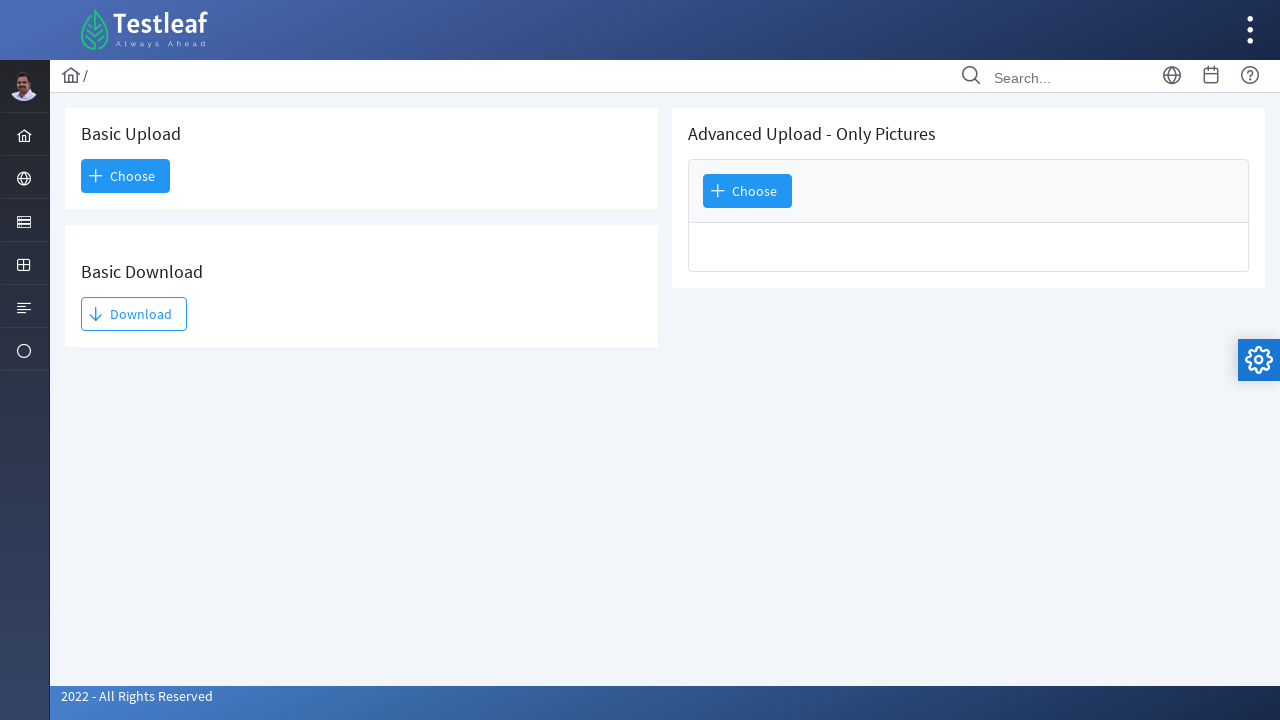

Created temporary test file for upload
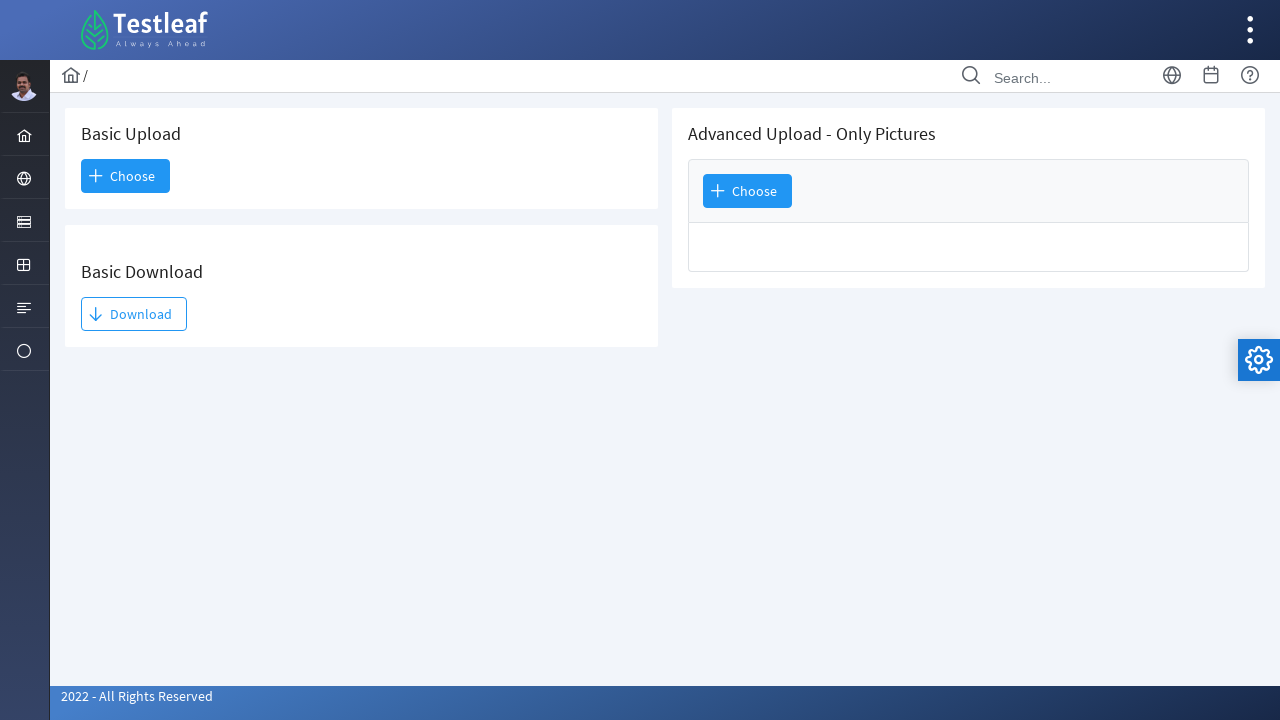

Uploaded test file using file input
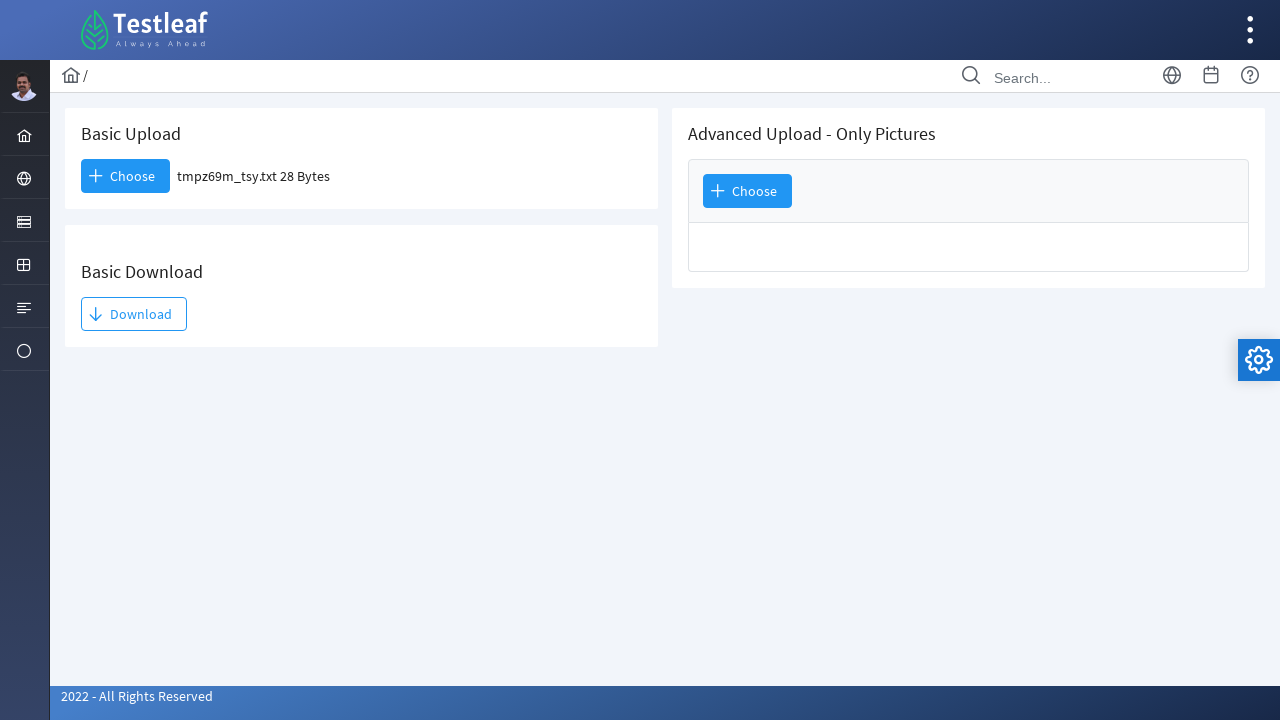

Clicked download button and initiated download at (134, 314) on xpath=//h5[text()='Basic Download']/following::span[2]
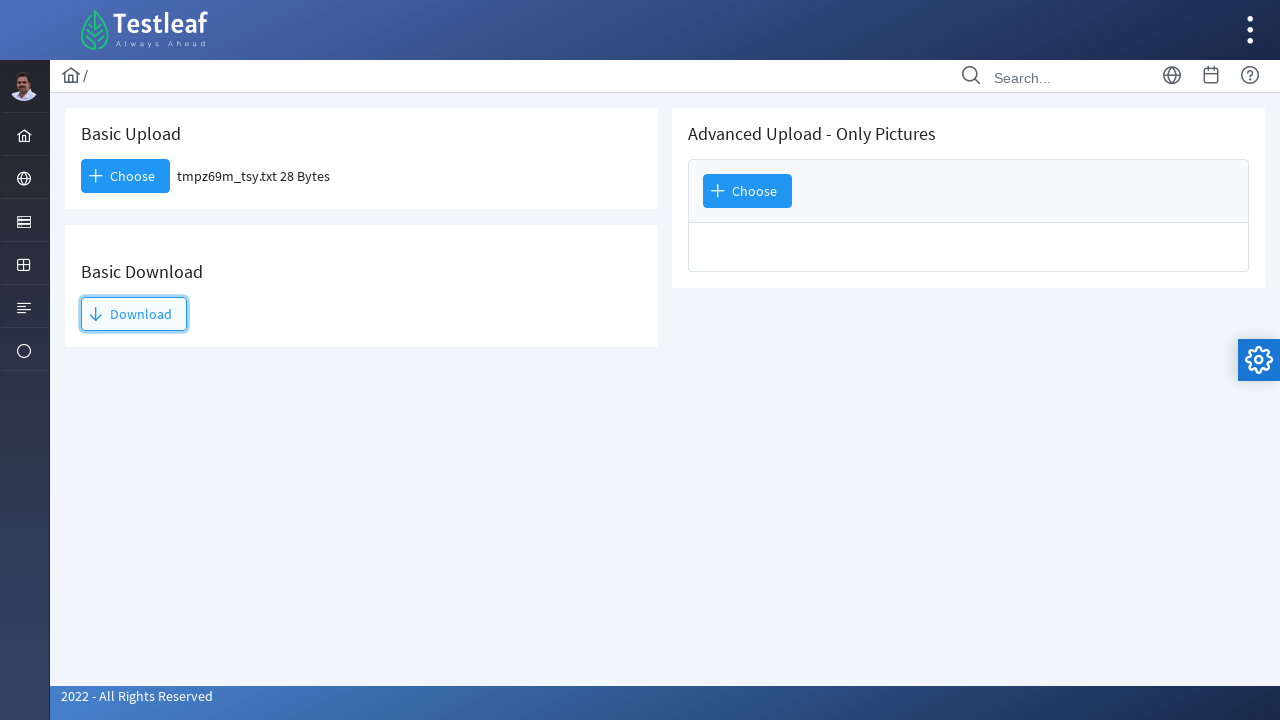

Download completed with URL: blob:https://leafground.com/e98ec7ac-36b4-45e5-882a-f0c05892bc64
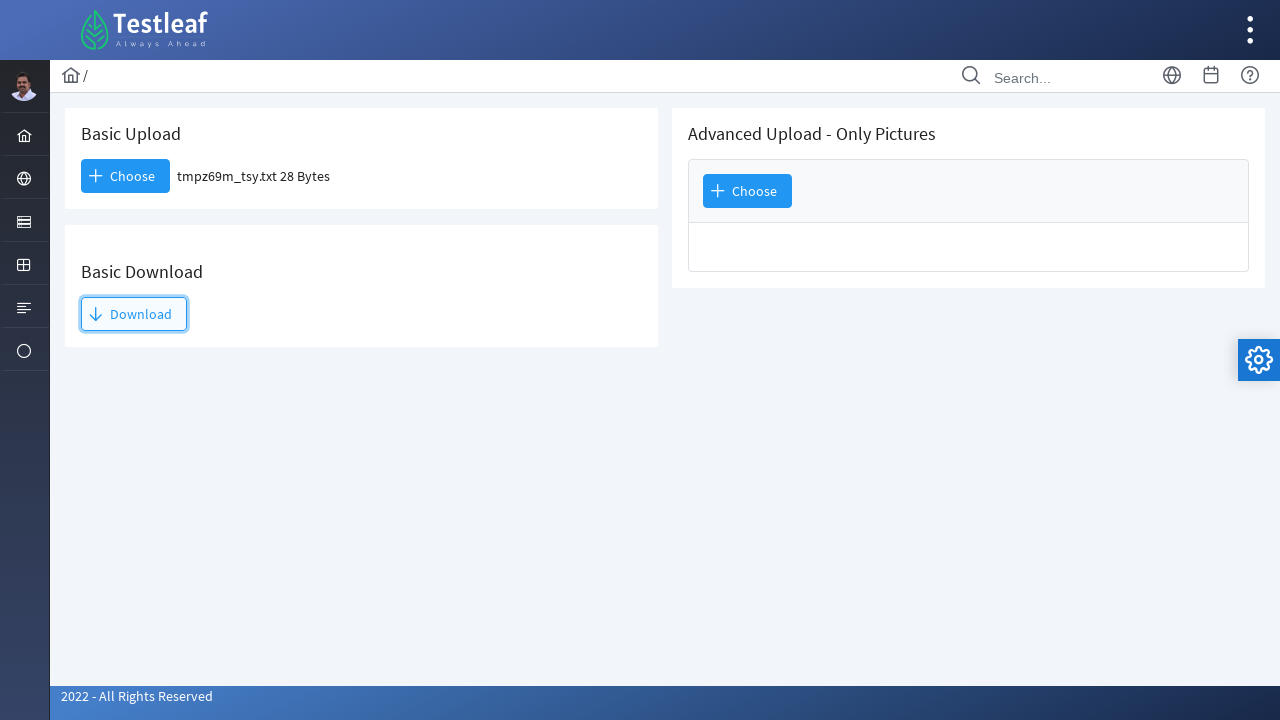

Cleaned up temporary test file
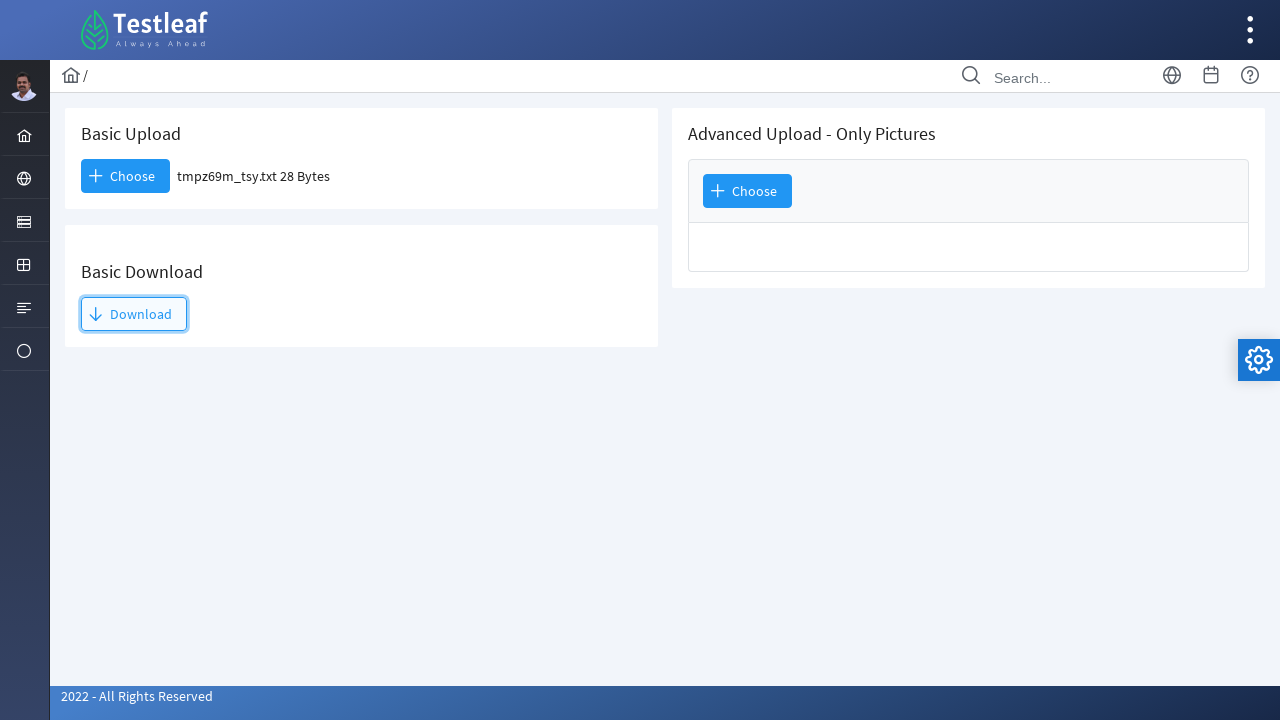

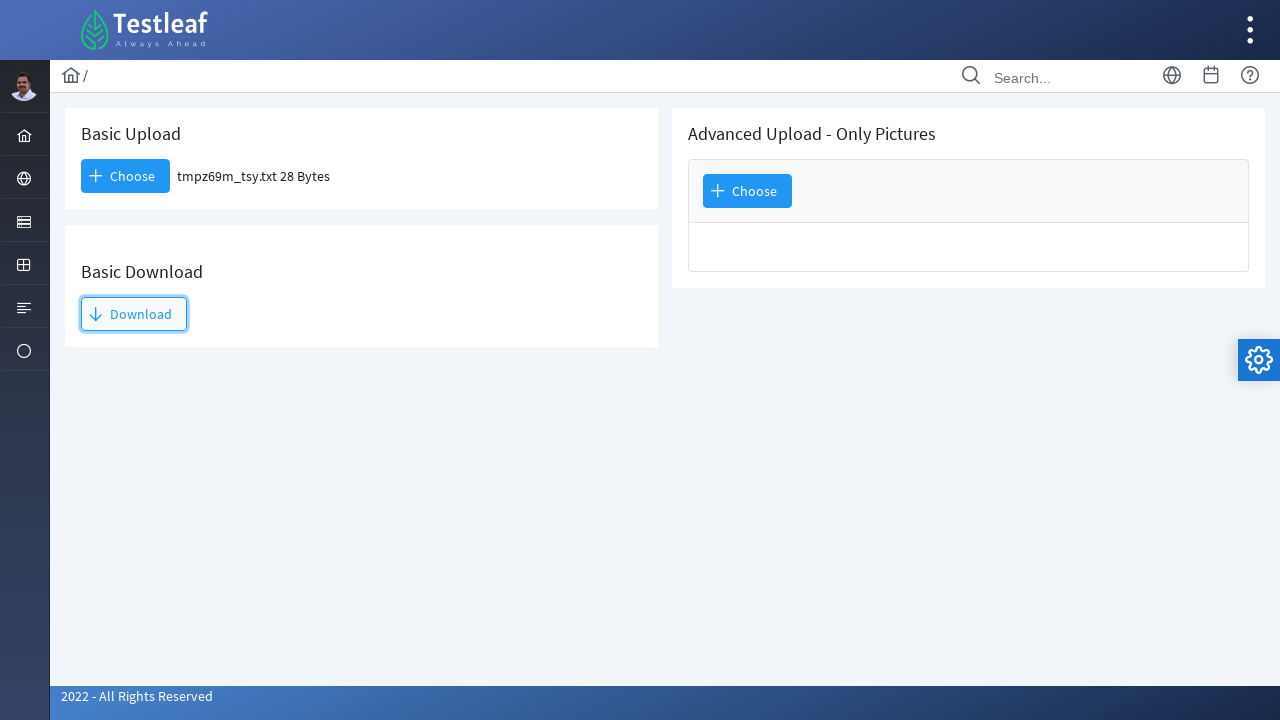